Tests dynamic dropdown functionality by clicking on a category dropdown, searching for a value, and selecting it using keyboard navigation.

Starting URL: https://techydevs.com/demos/themes/html/listhub-demo/listhub/index.html

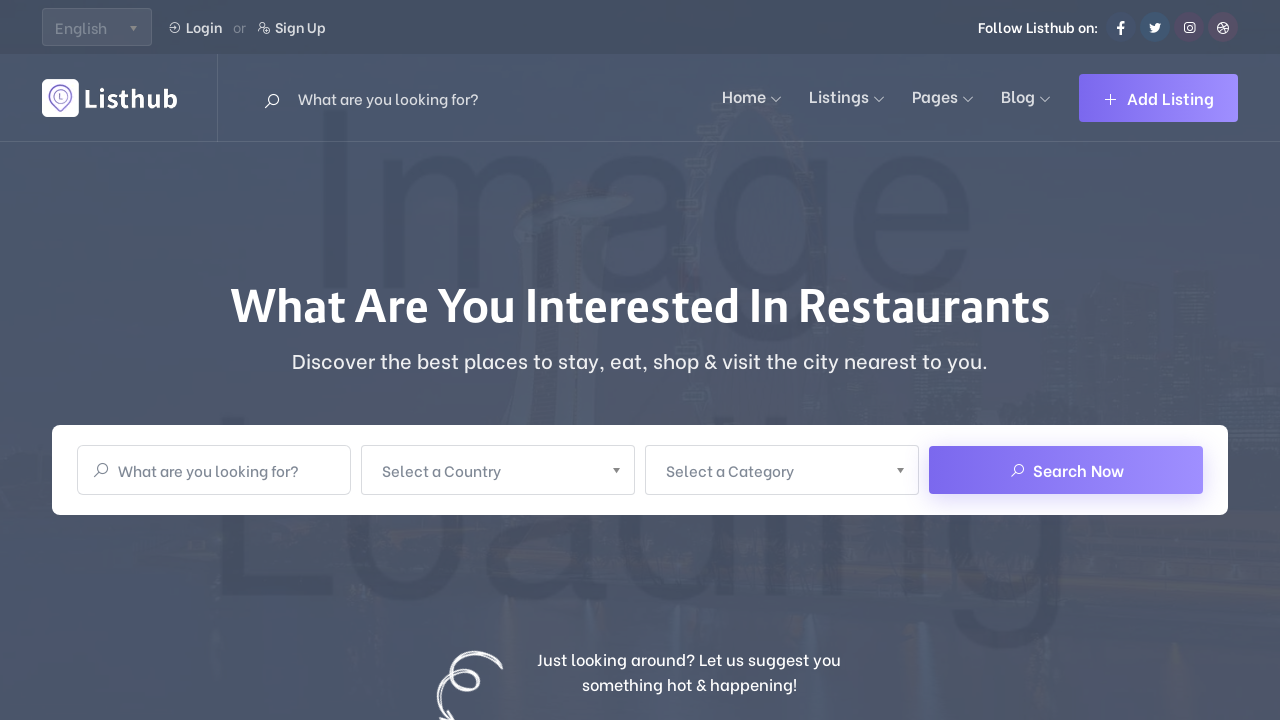

Waited 2 seconds for page to load
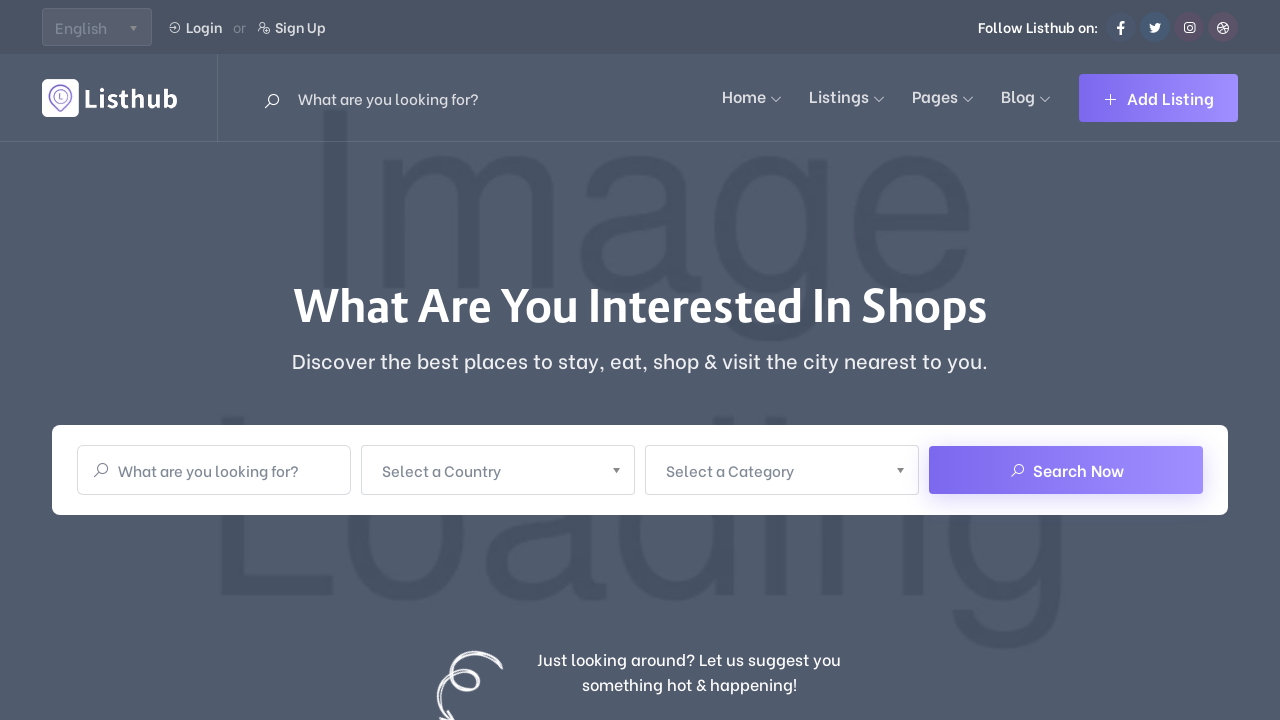

Clicked on Category dropdown to open it at (769, 470) on xpath=//span[normalize-space()='Select a Category']
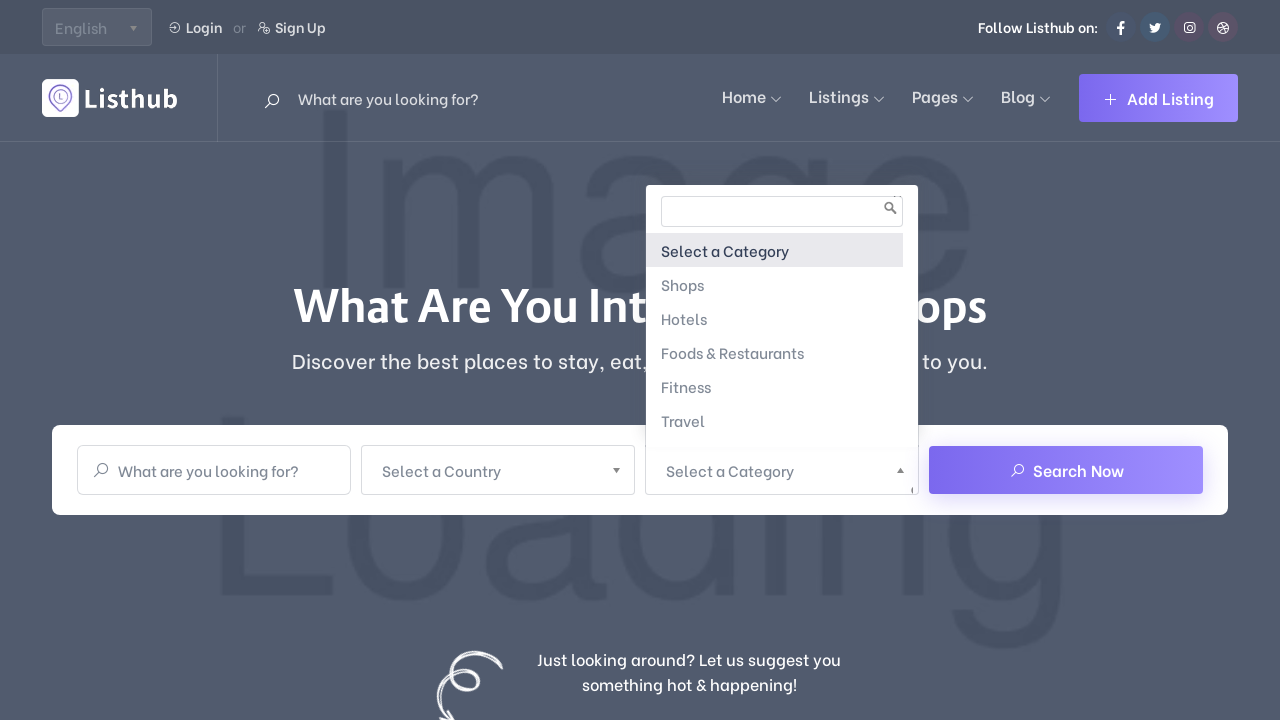

Waited 1 second for dropdown to open
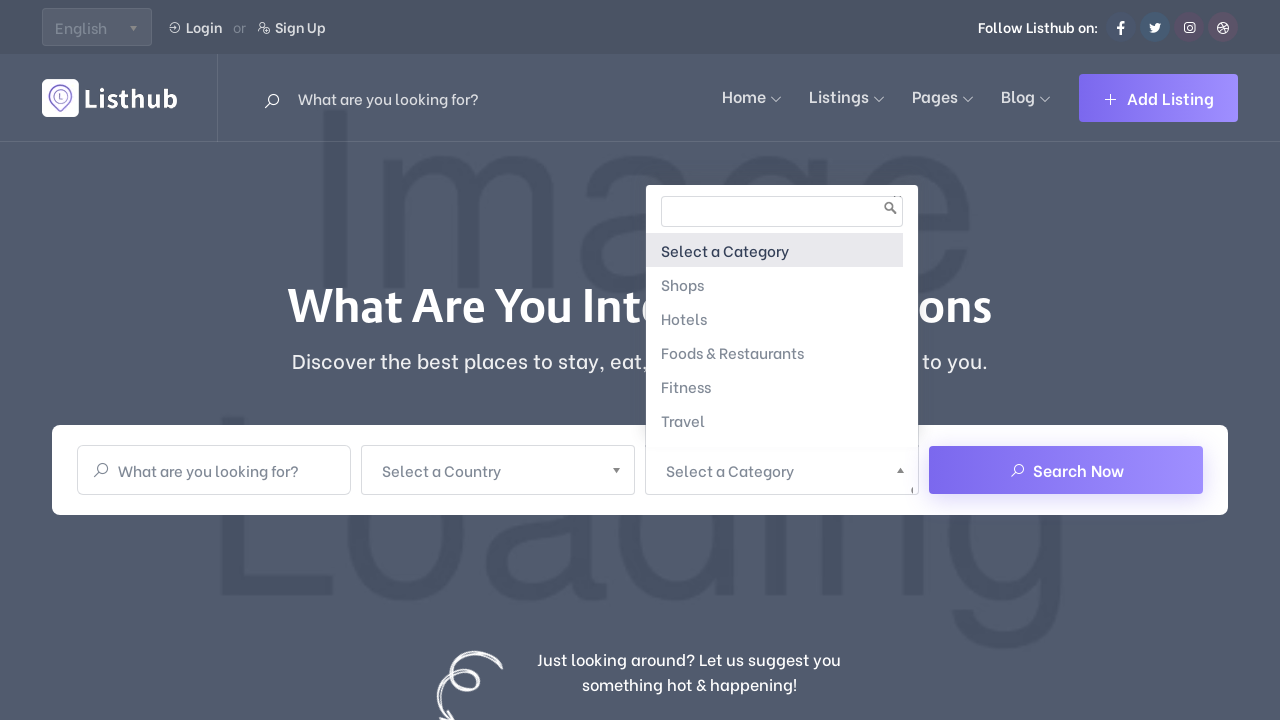

Typed 'Travel' in the dropdown search field on //span[normalize-space()='Select a Category']/parent::a/following-sibling::div//
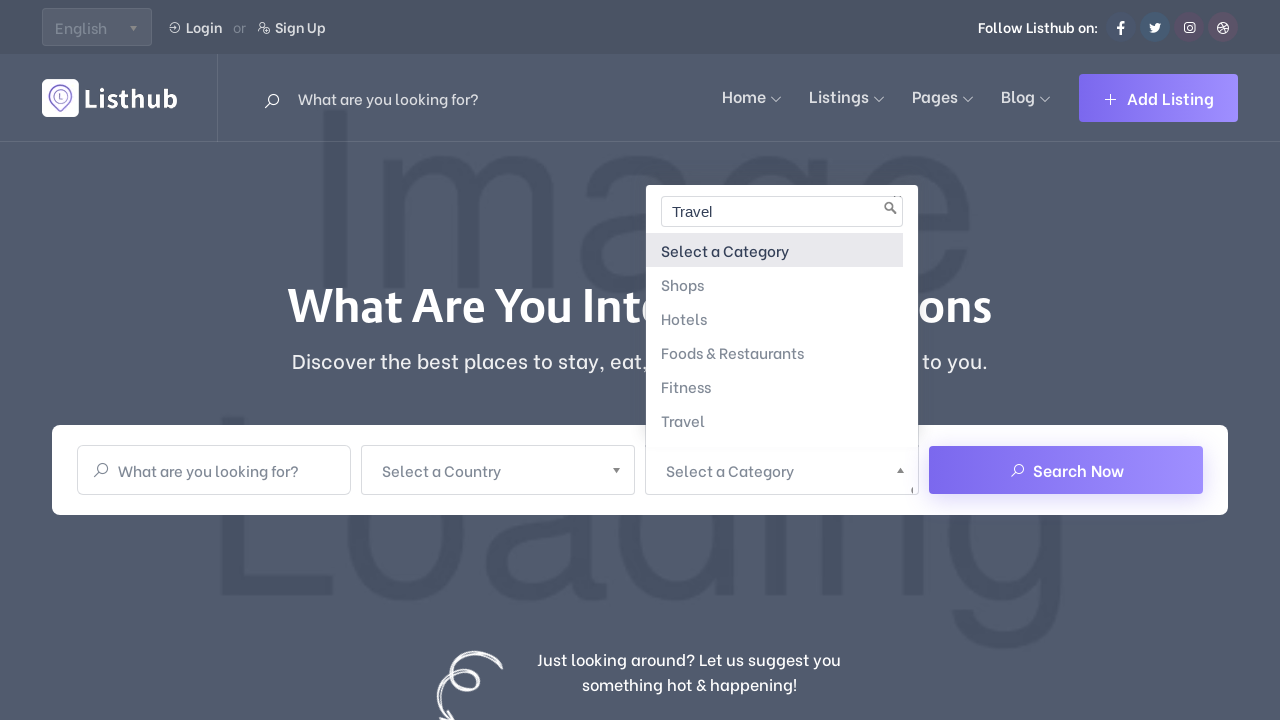

Waited 1 second before selecting option
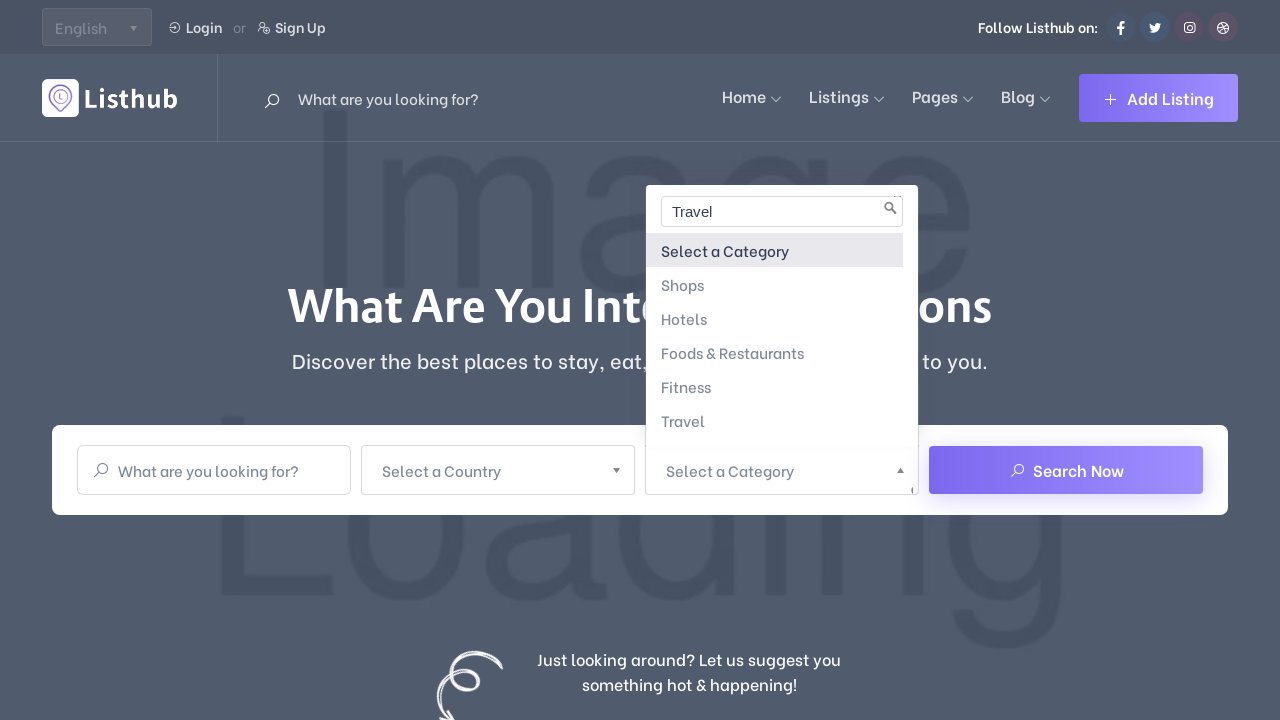

Pressed Enter to select 'Travel' from the dropdown on //span[normalize-space()='Select a Category']/parent::a/following-sibling::div//
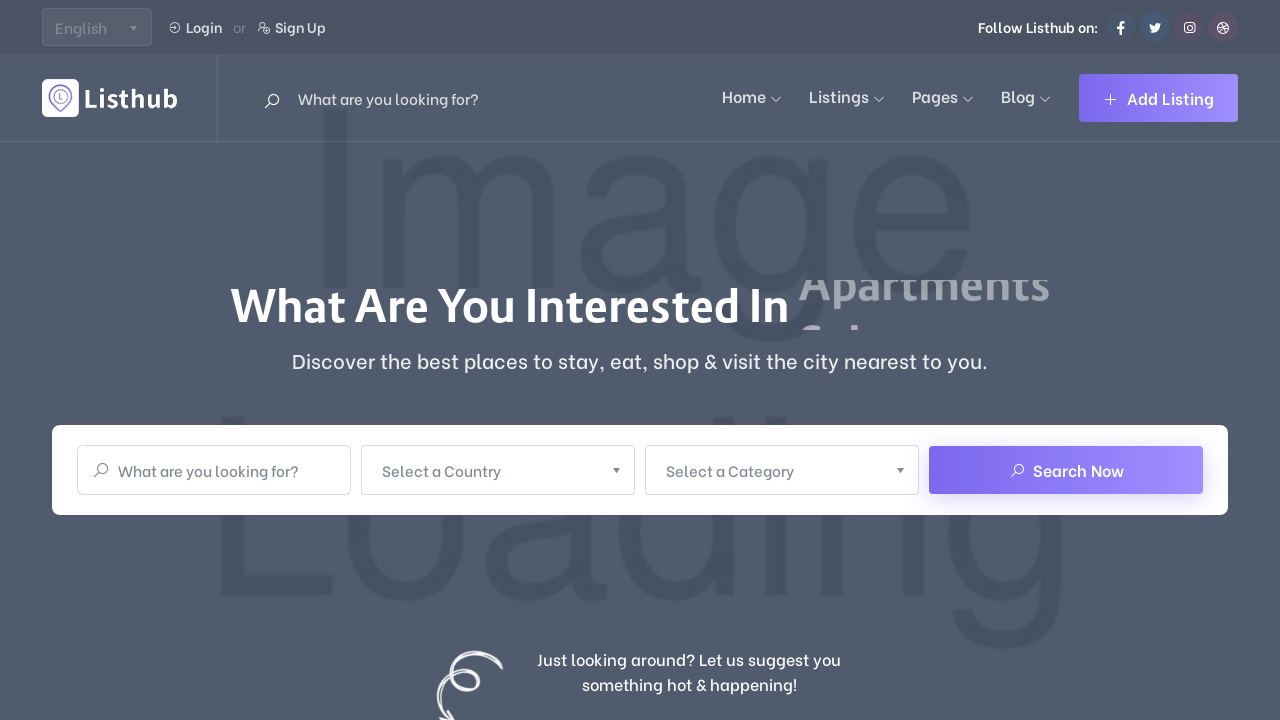

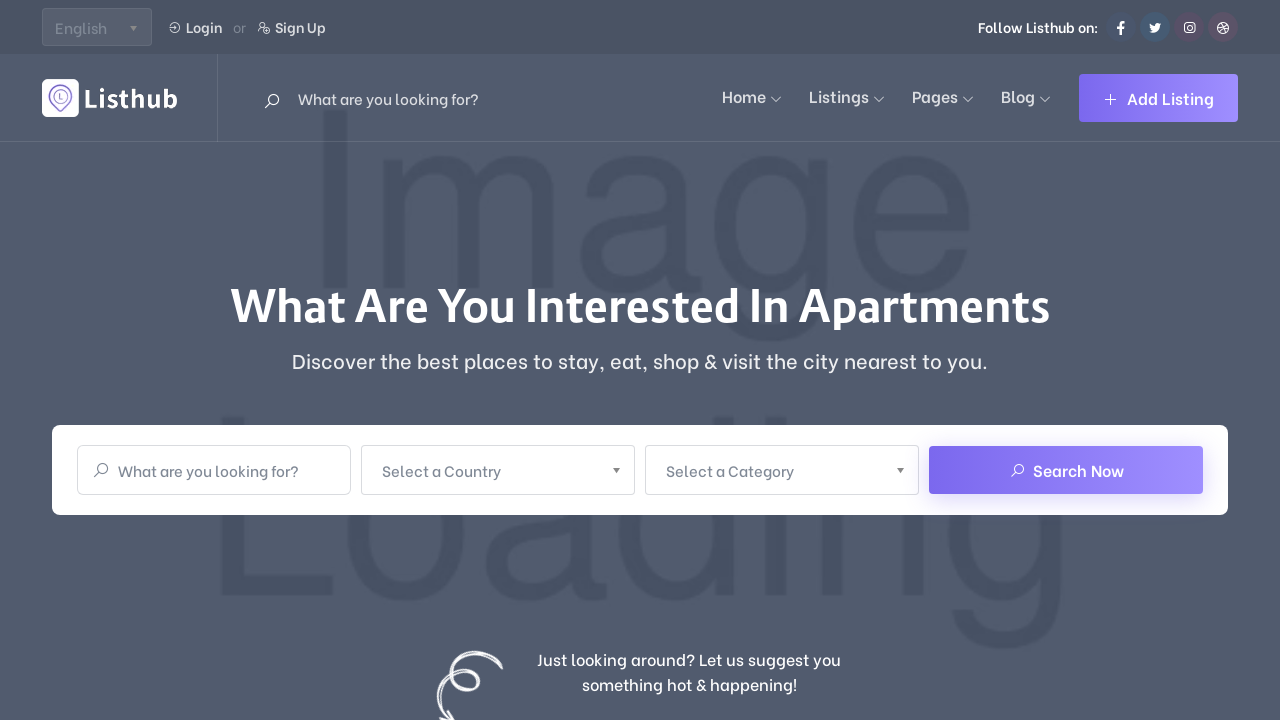